Opens Maven Repository website in a browser

Starting URL: https://mvnrepository.com/

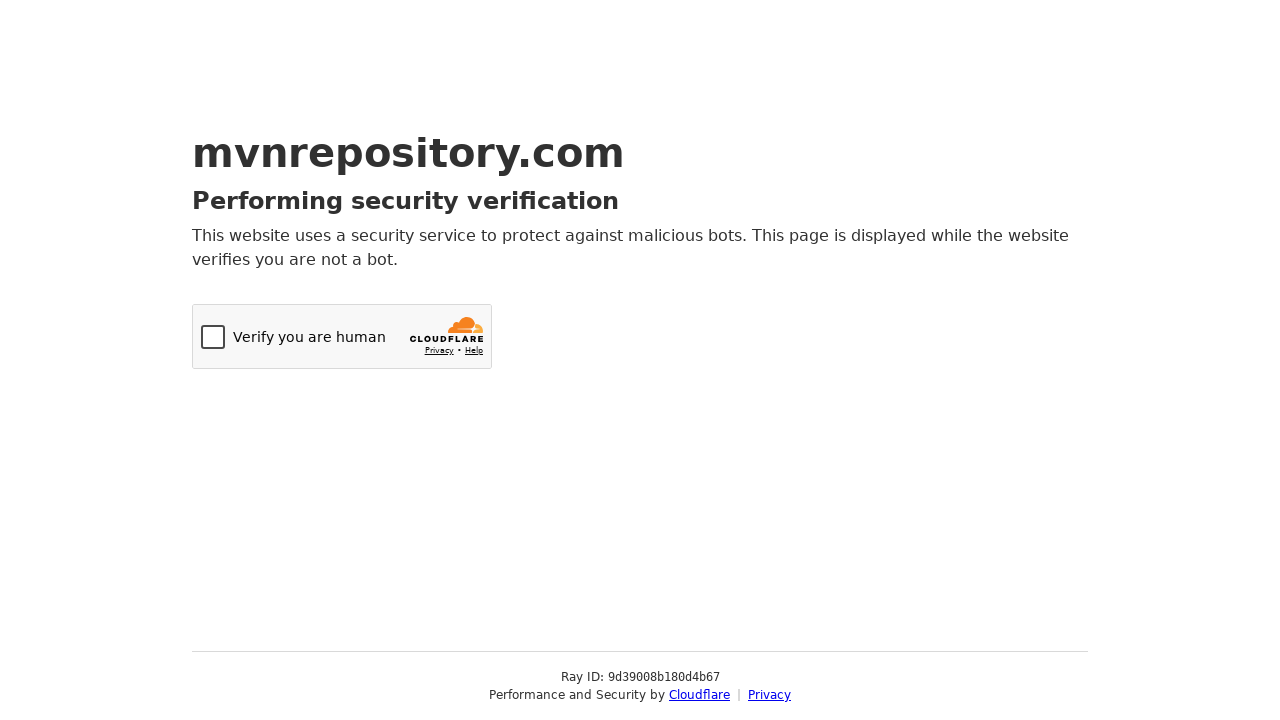

Navigated to Maven Repository website
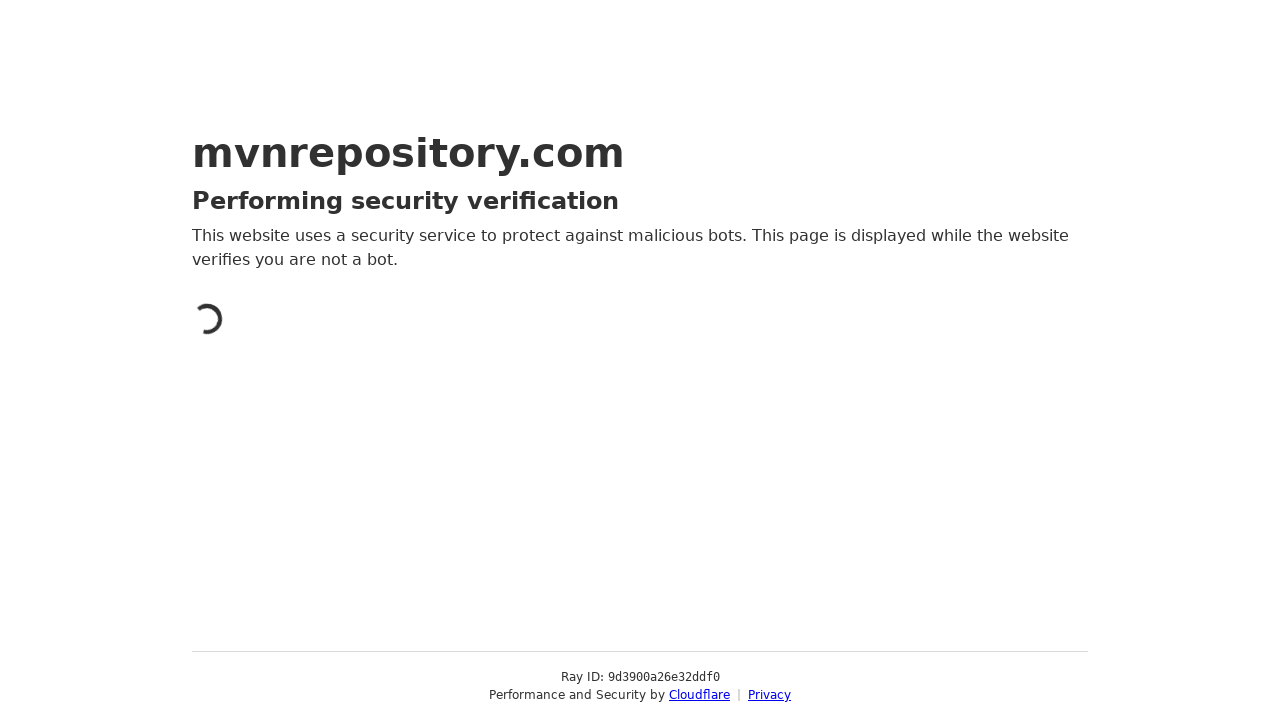

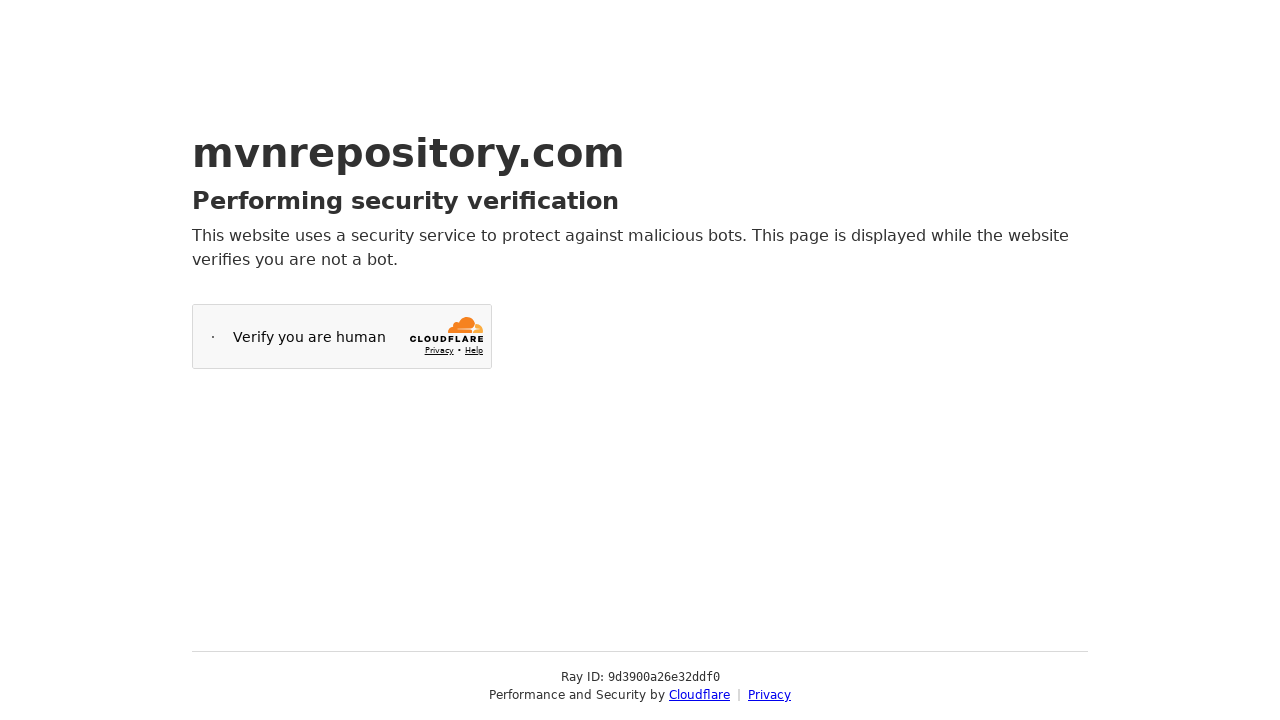